Automates the RPA Challenge by clicking the Start button and filling out a form multiple times with random person data (first name, last name, company, role, address, email, phone), submitting after each entry.

Starting URL: https://rpachallenge.com/

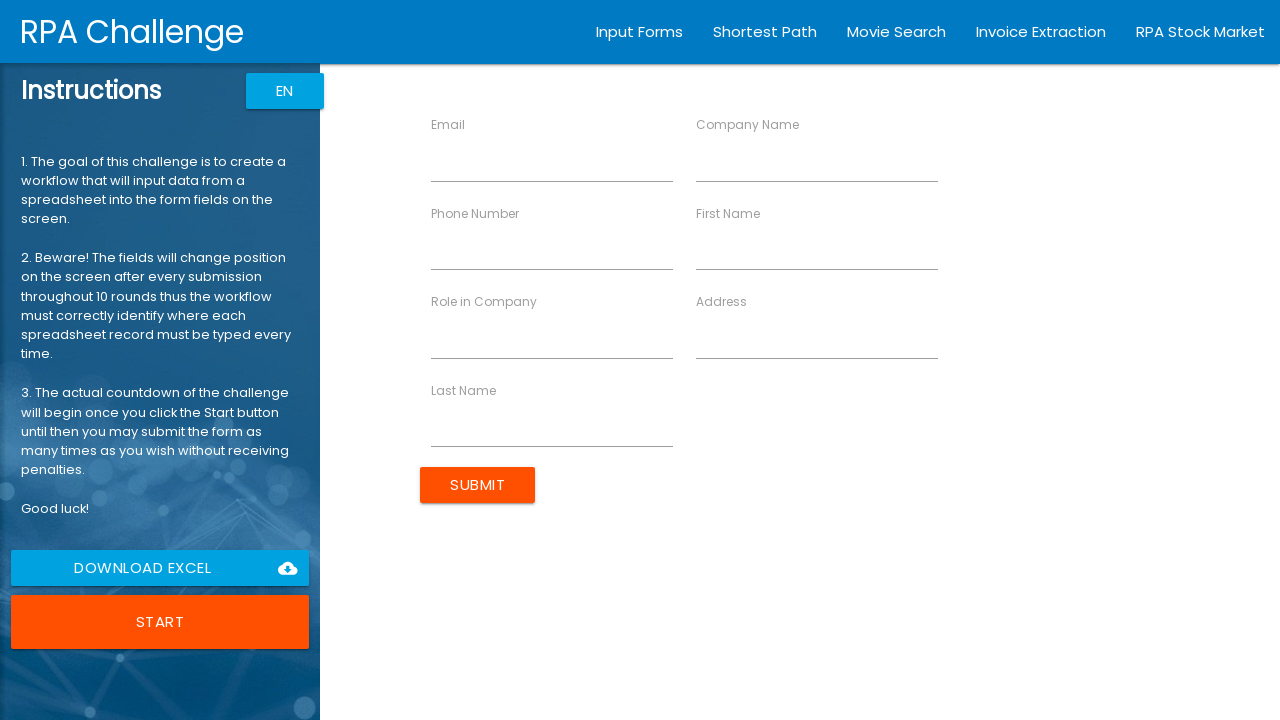

Clicked Start button to begin the RPA Challenge at (160, 622) on xpath=//button[contains(text(),'Start')]
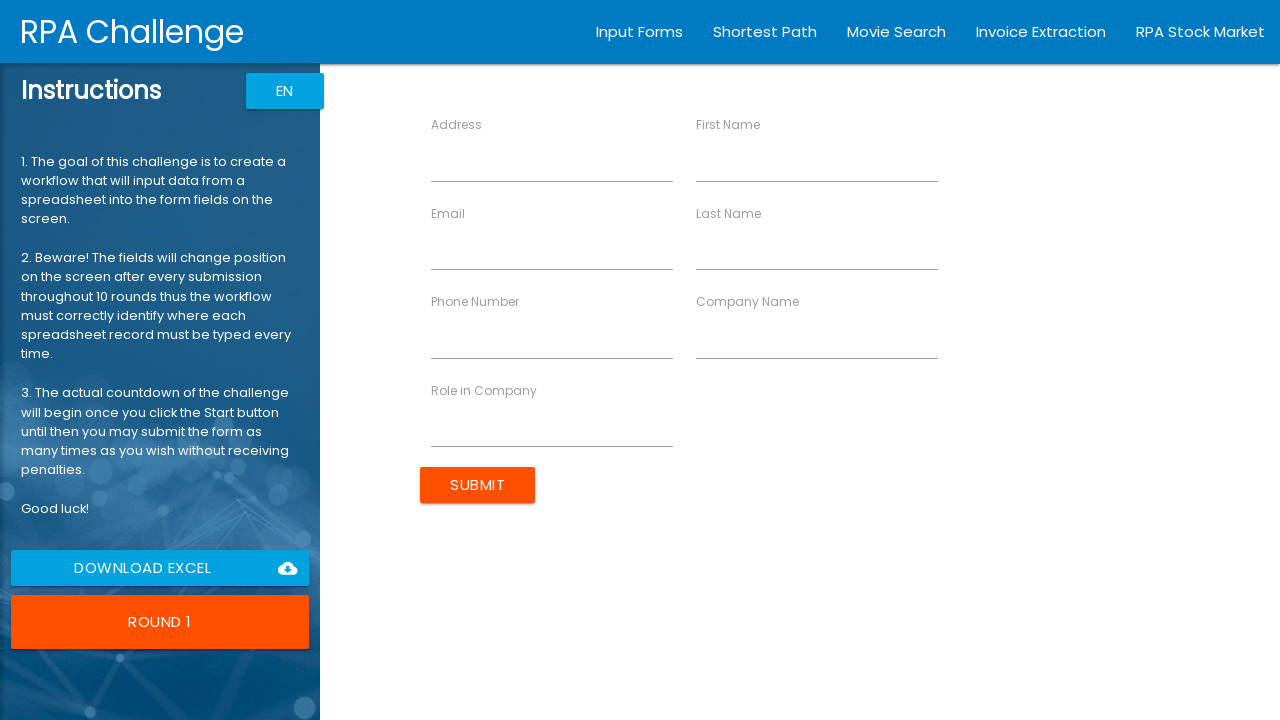

Filled first name field with 'John' on //input[@ng-reflect-name='labelFirstName']
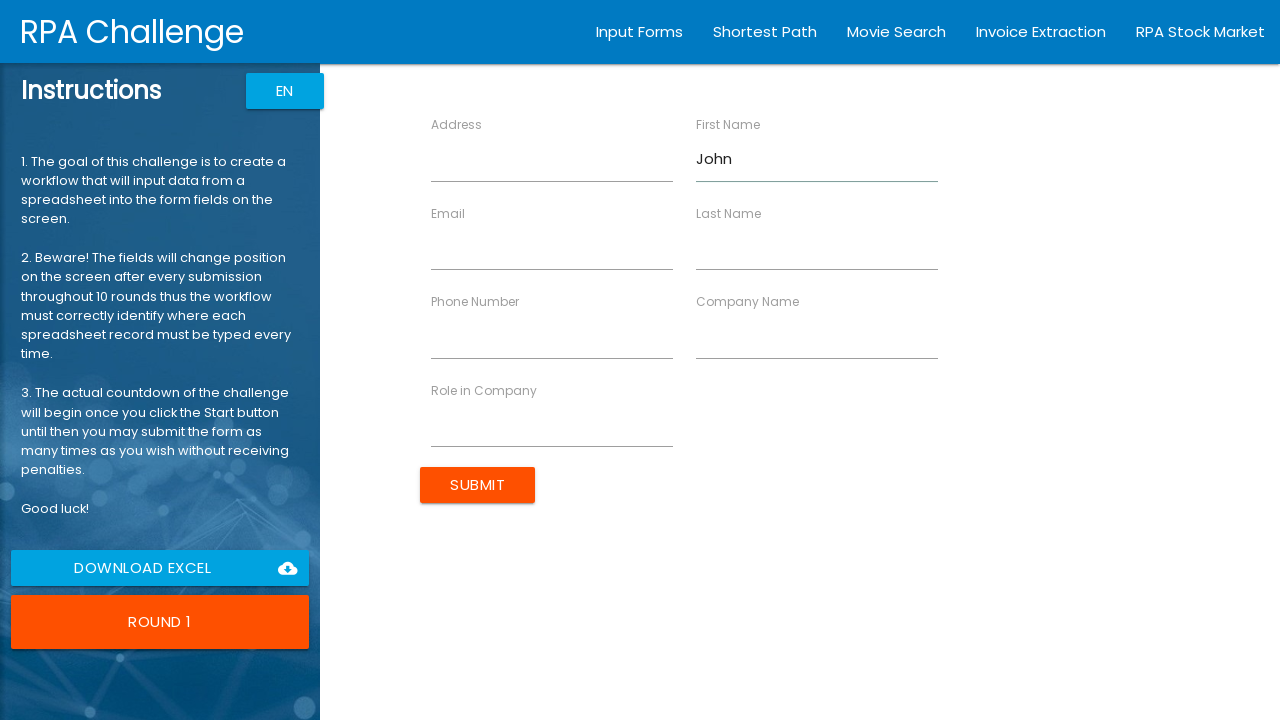

Filled last name field with 'Smith' on //input[@ng-reflect-name='labelLastName']
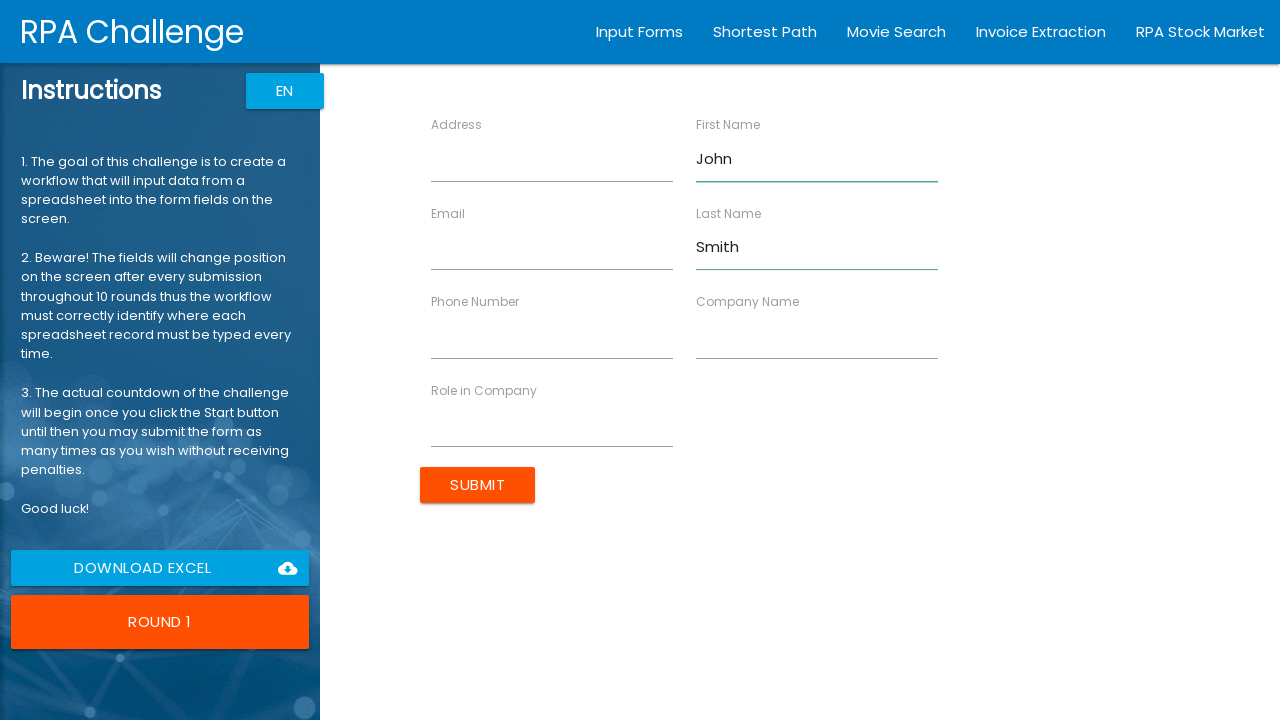

Filled email field with 'john.smith@example.com' on //input[@ng-reflect-name='labelEmail']
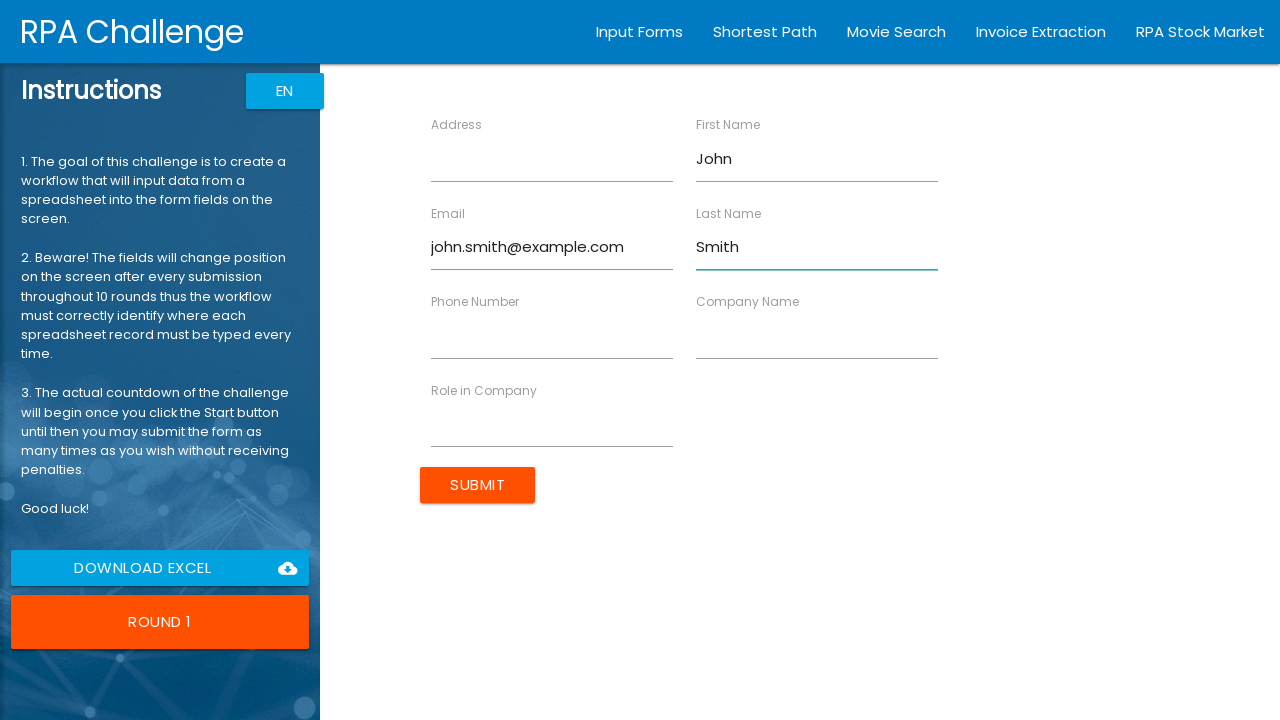

Filled phone field with '5551234567' on //input[@ng-reflect-name='labelPhone']
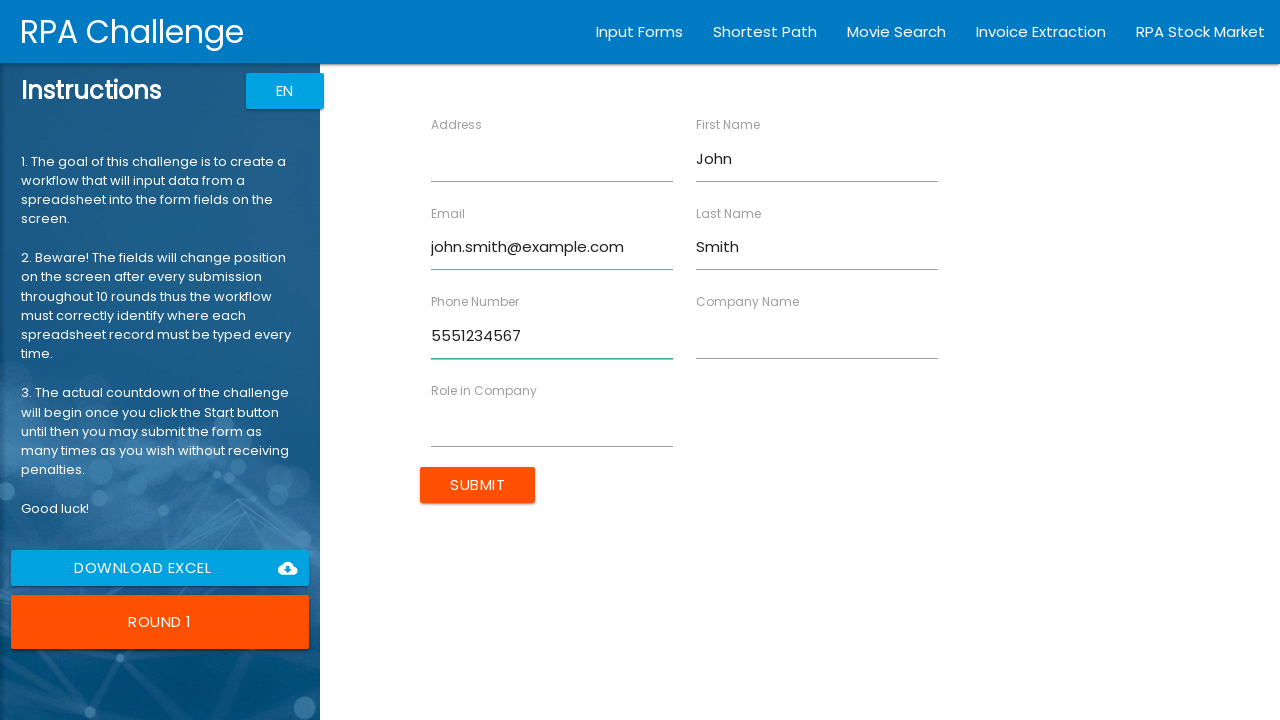

Filled address field with '123 Main Street, Boston, MA' on //input[@ng-reflect-name='labelAddress']
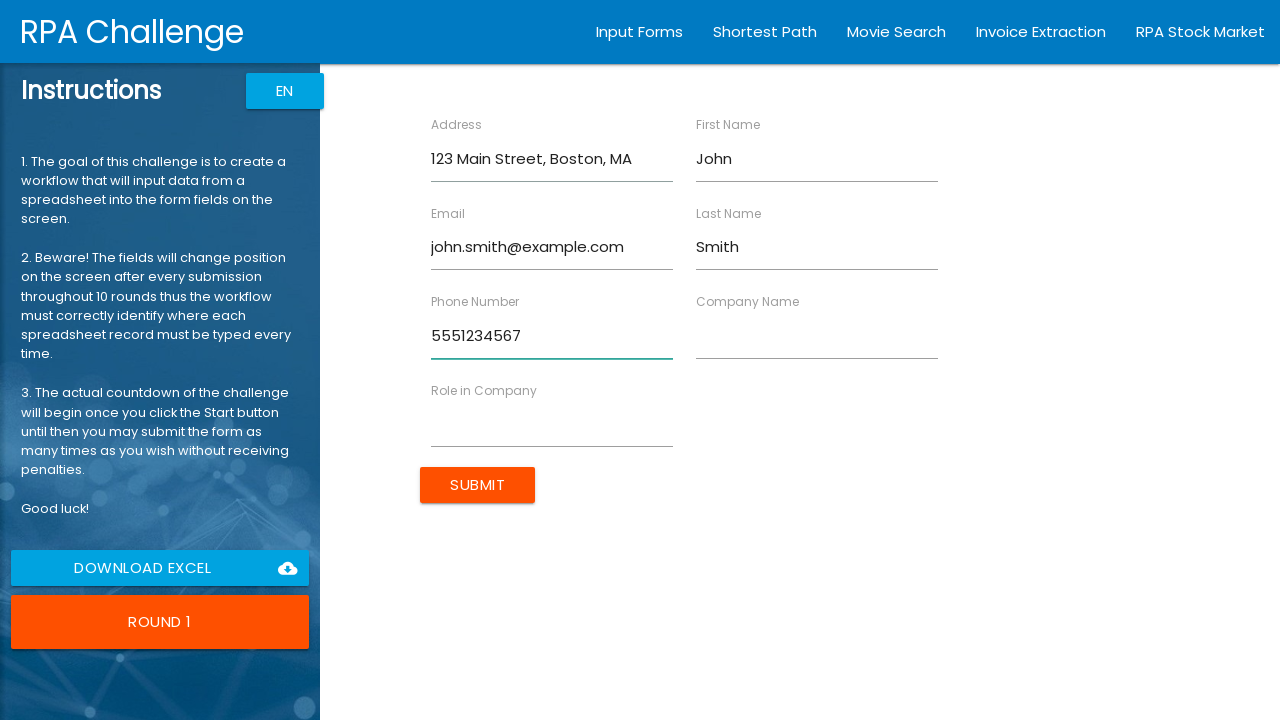

Filled role field with 'Software Engineer' on //input[@ng-reflect-name='labelRole']
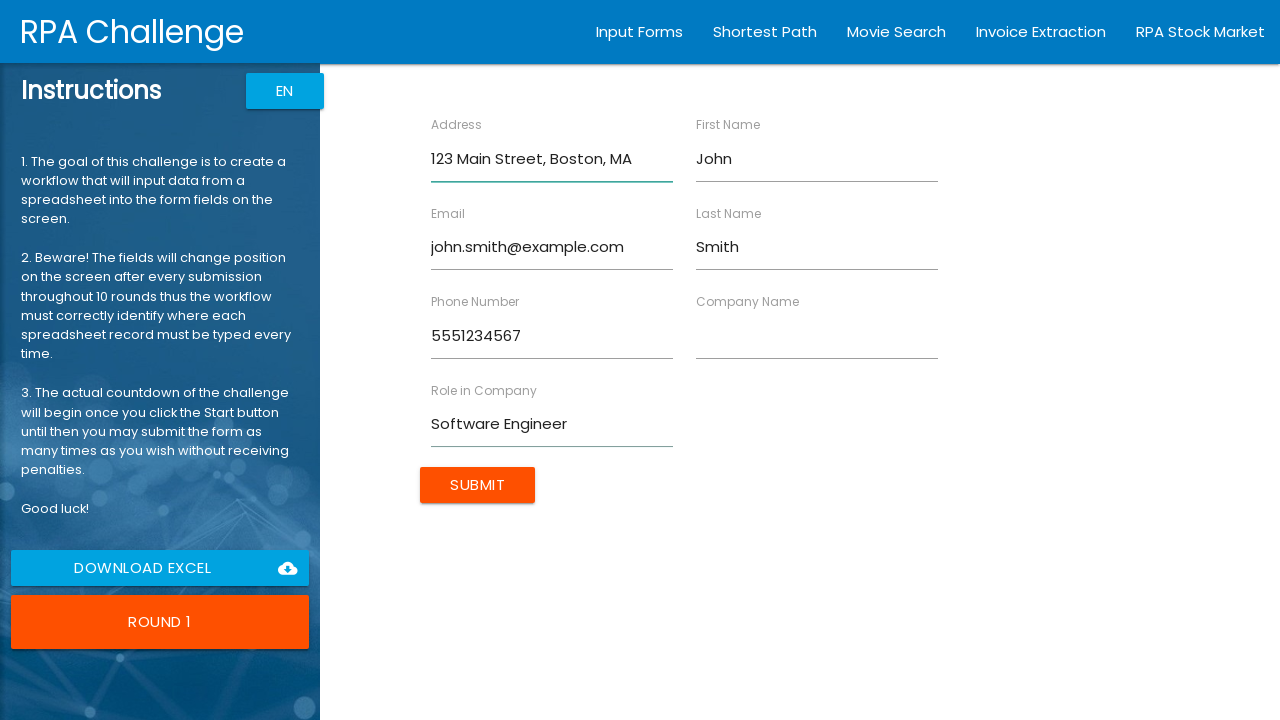

Filled company name field with 'Tech Solutions Inc' on //input[@ng-reflect-name='labelCompanyName']
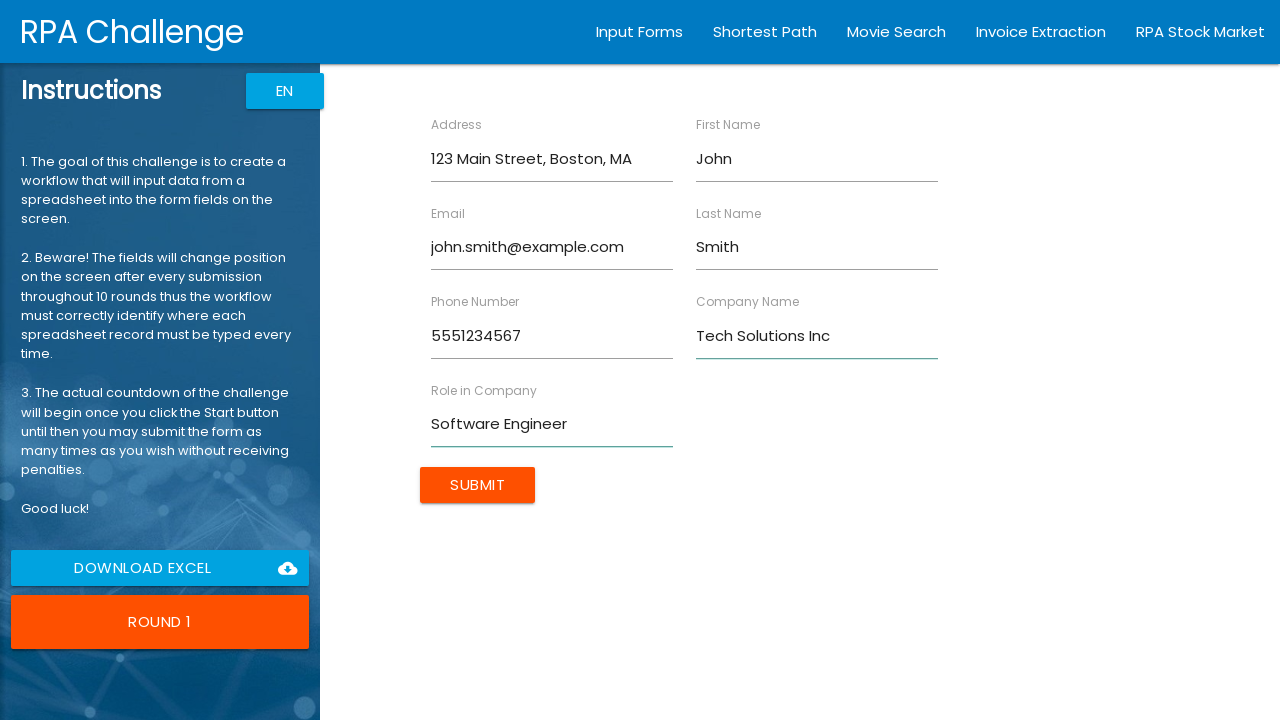

Submitted first form entry for John Smith at (478, 485) on xpath=//input[@type='submit']
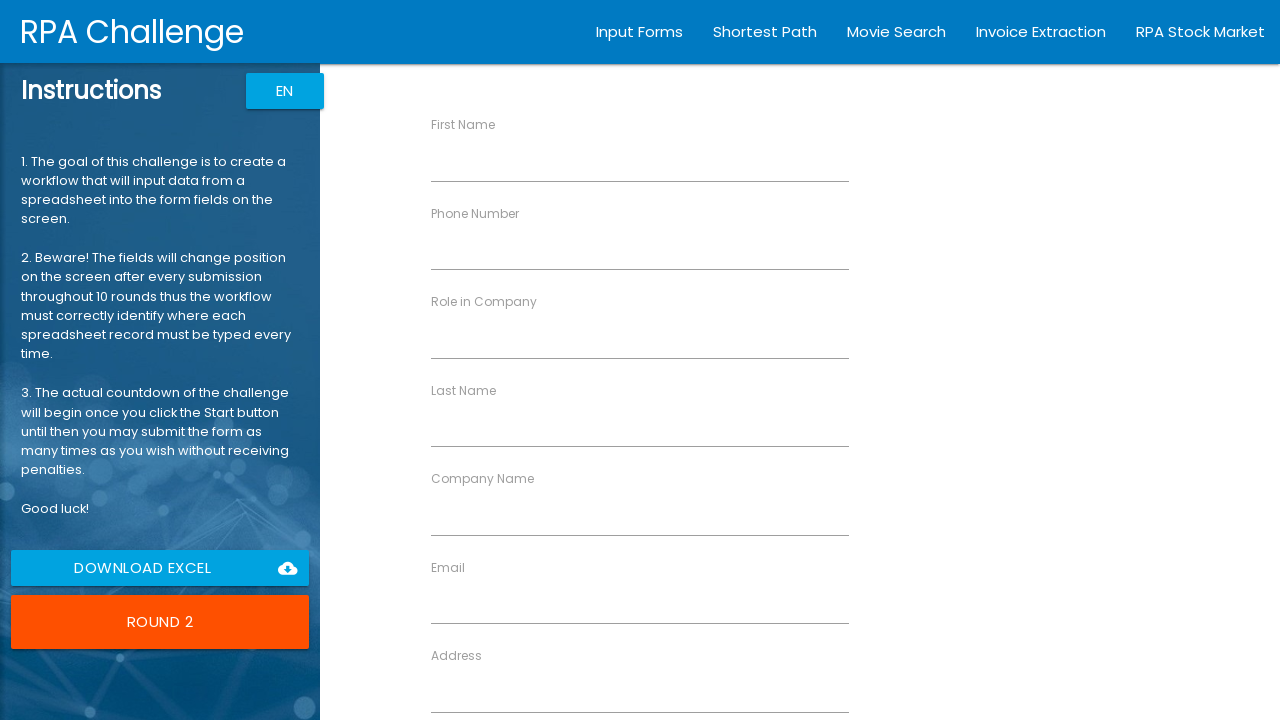

Filled first name field with 'Sarah' on //input[@ng-reflect-name='labelFirstName']
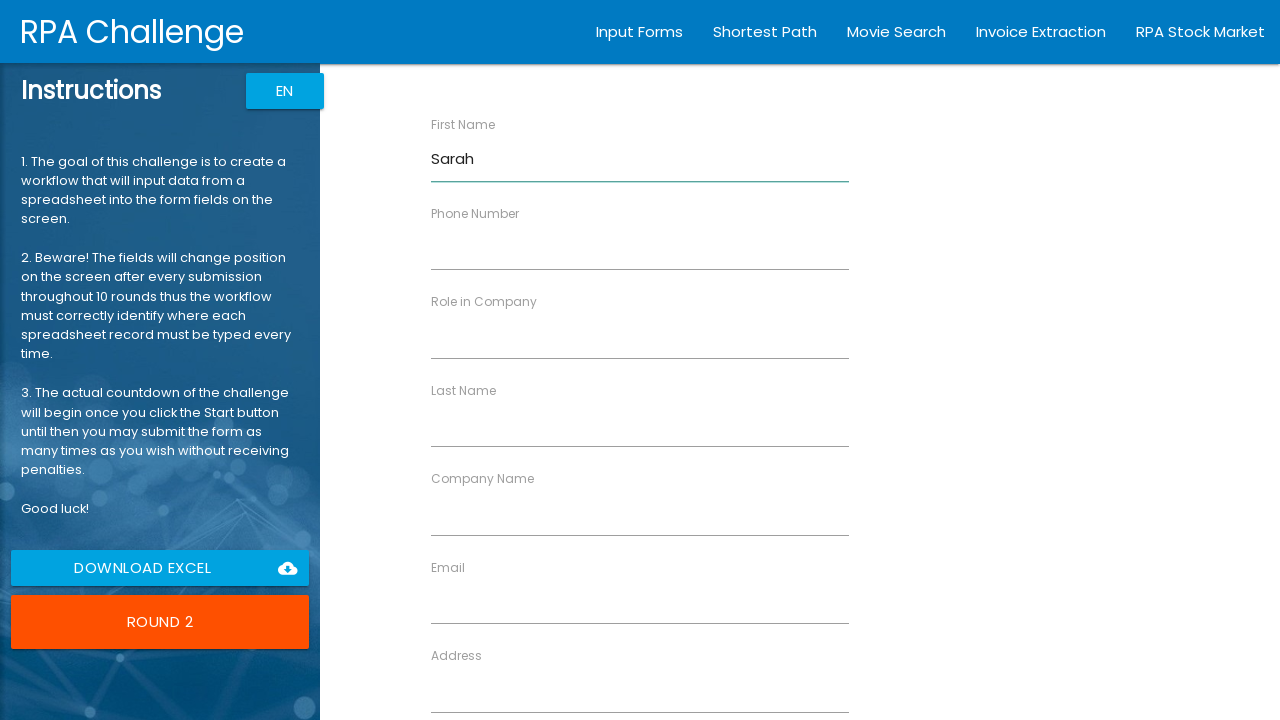

Filled last name field with 'Johnson' on //input[@ng-reflect-name='labelLastName']
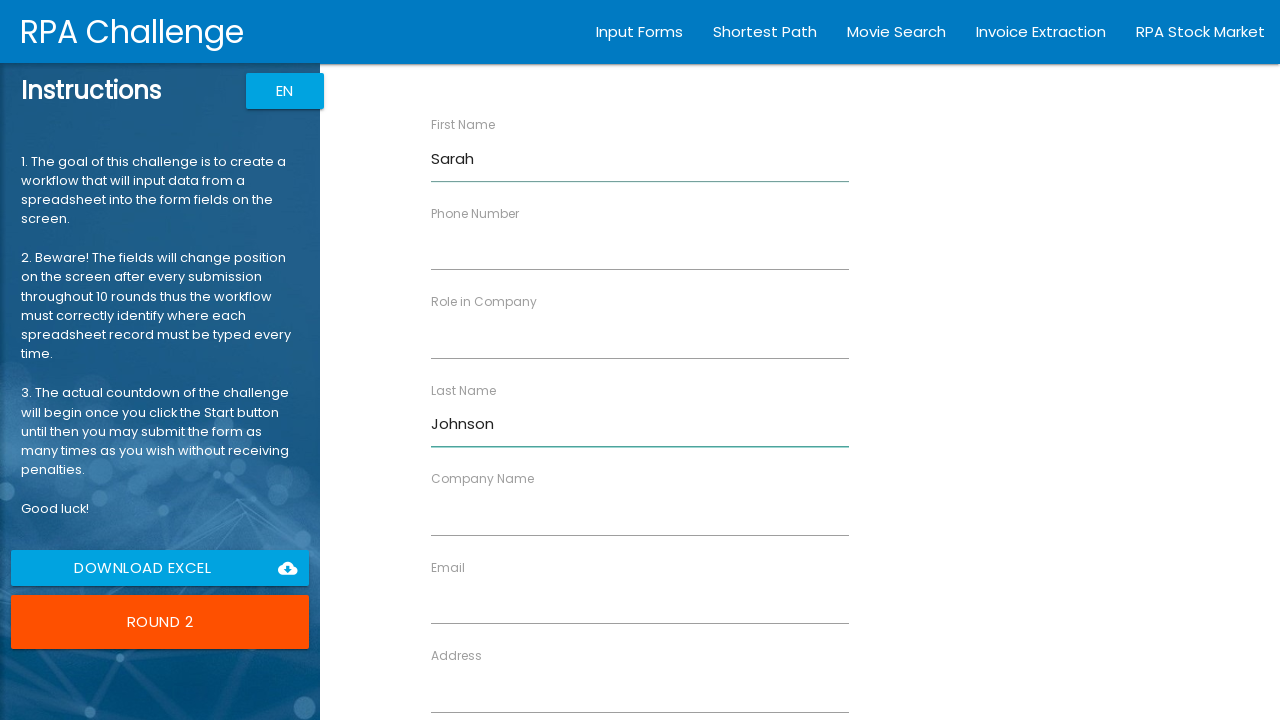

Filled email field with 'sarah.johnson@testmail.org' on //input[@ng-reflect-name='labelEmail']
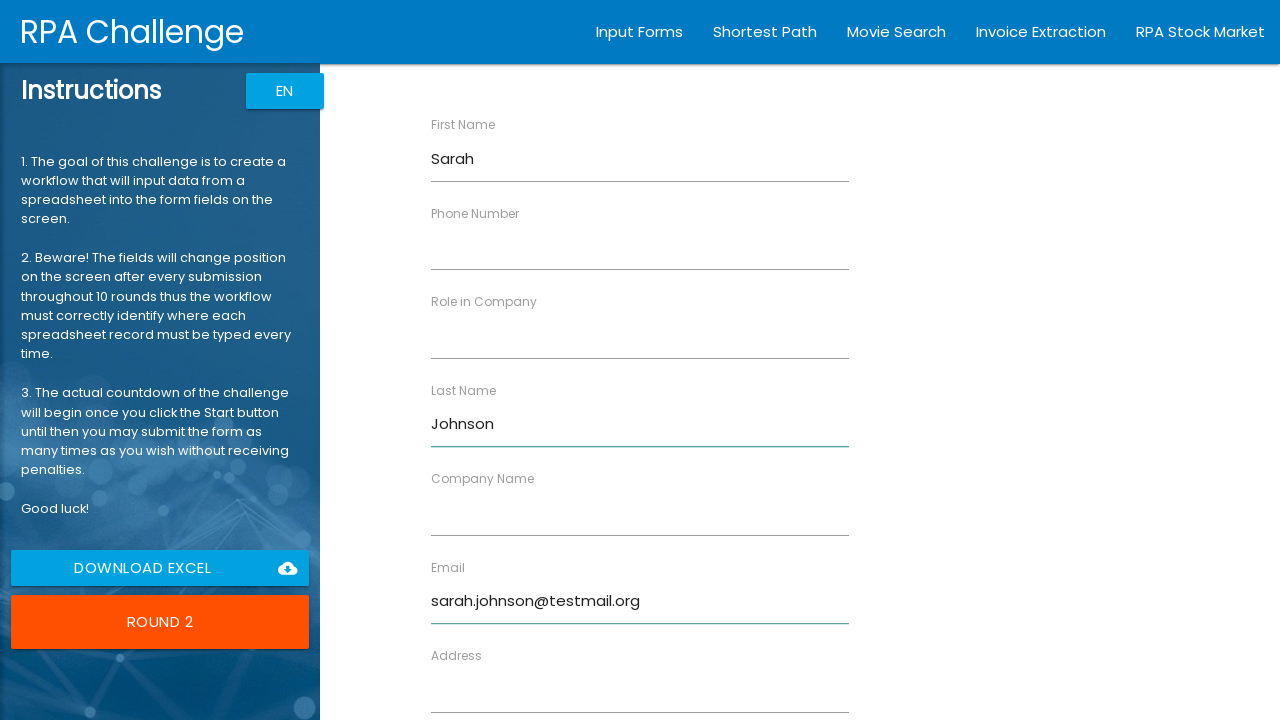

Filled phone field with '5559876543' on //input[@ng-reflect-name='labelPhone']
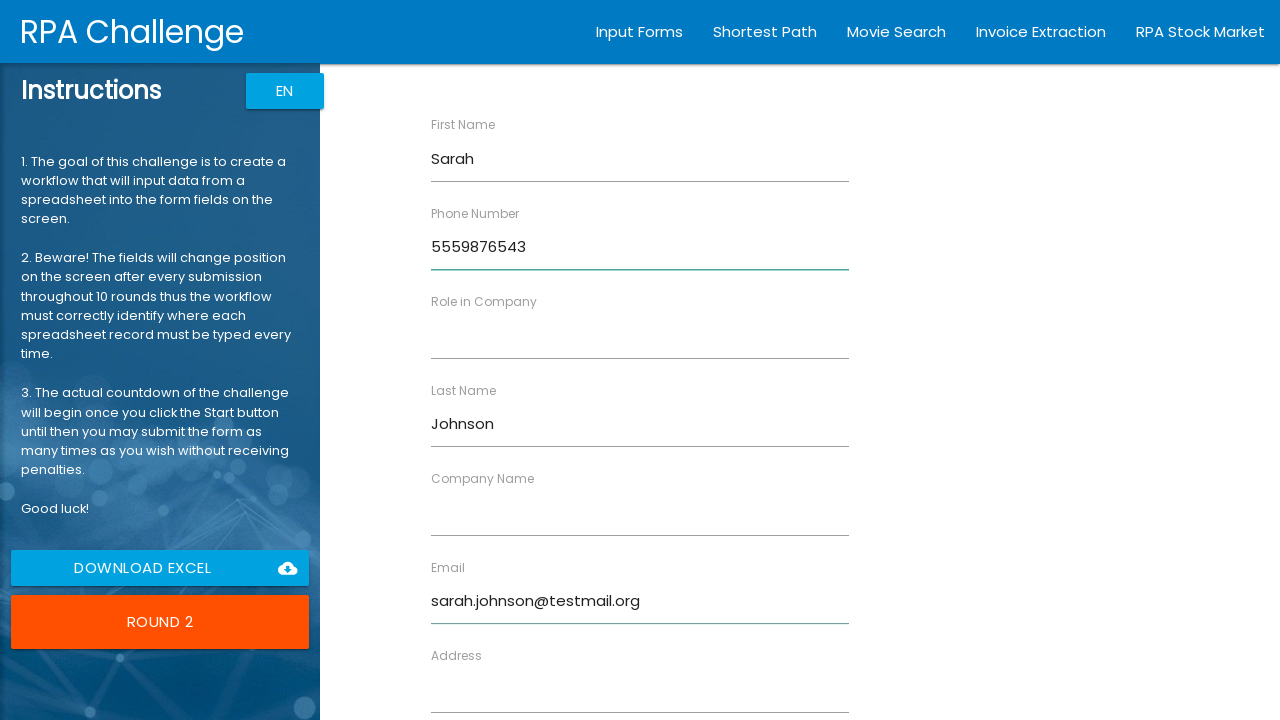

Filled address field with '456 Oak Avenue, Seattle, WA' on //input[@ng-reflect-name='labelAddress']
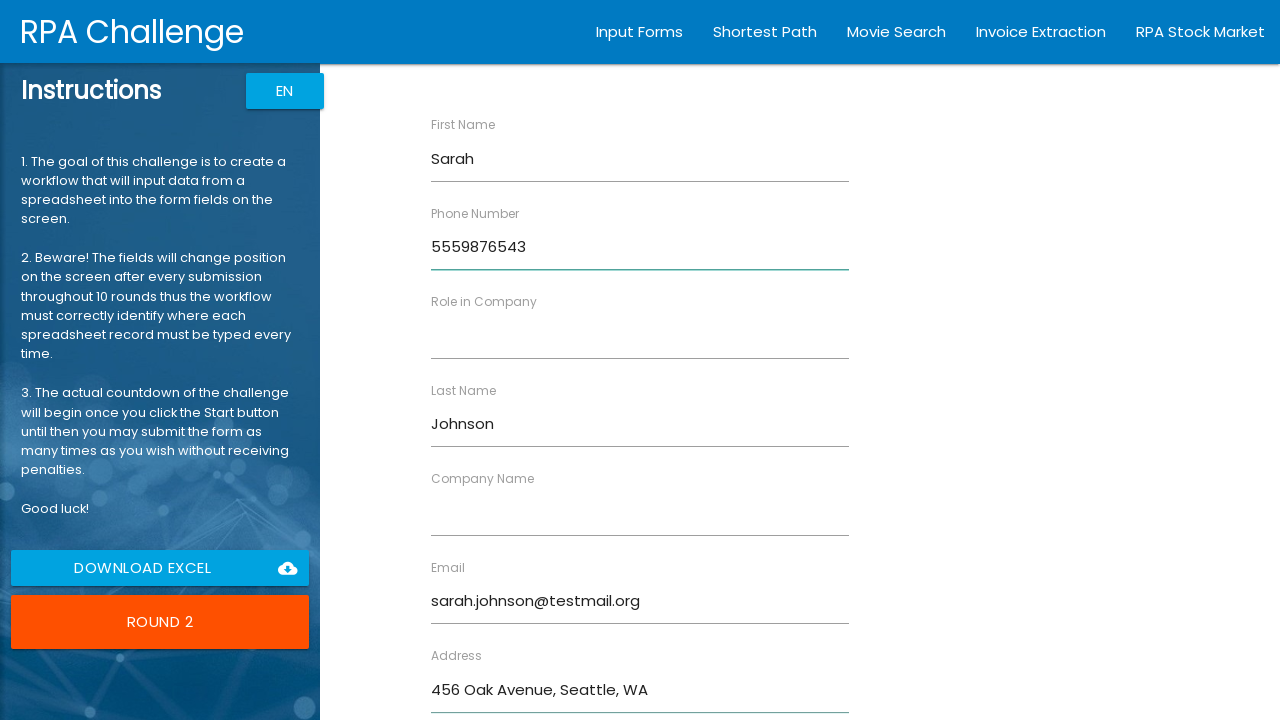

Filled role field with 'Project Manager' on //input[@ng-reflect-name='labelRole']
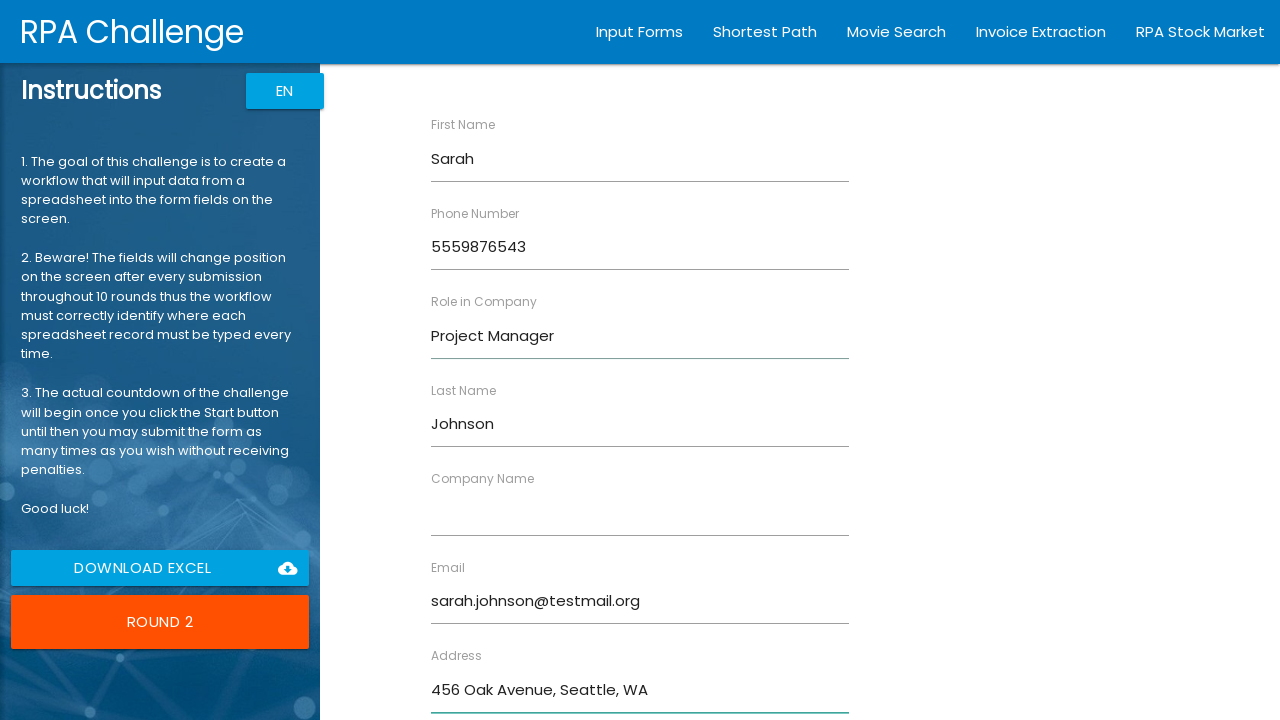

Filled company name field with 'Global Ventures LLC' on //input[@ng-reflect-name='labelCompanyName']
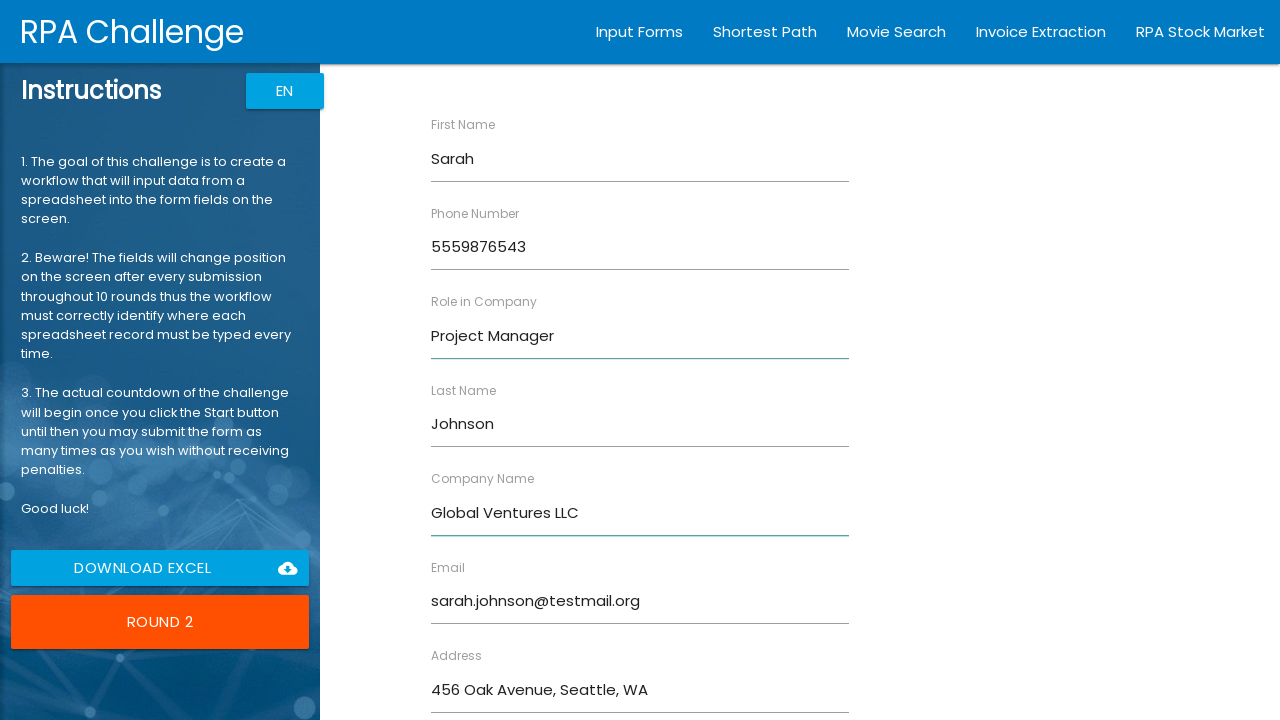

Submitted second form entry for Sarah Johnson at (478, 688) on xpath=//input[@type='submit']
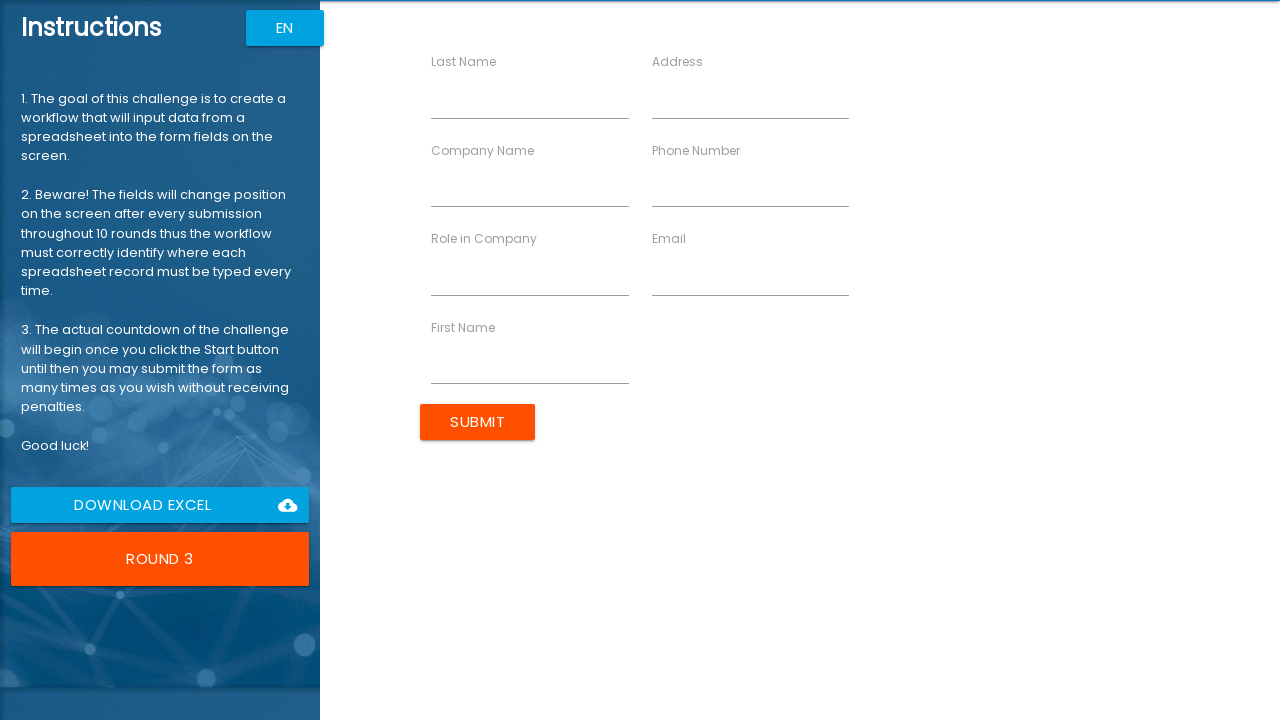

Filled first name field with 'Michael' on //input[@ng-reflect-name='labelFirstName']
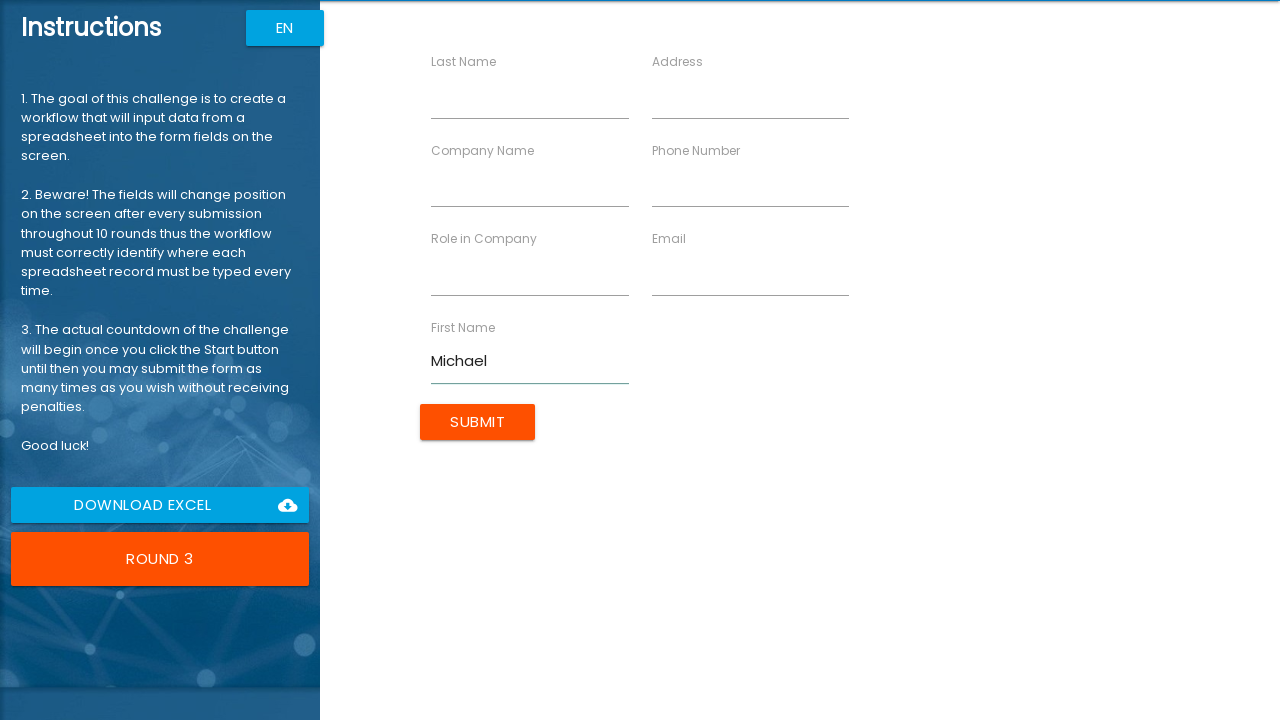

Filled last name field with 'Williams' on //input[@ng-reflect-name='labelLastName']
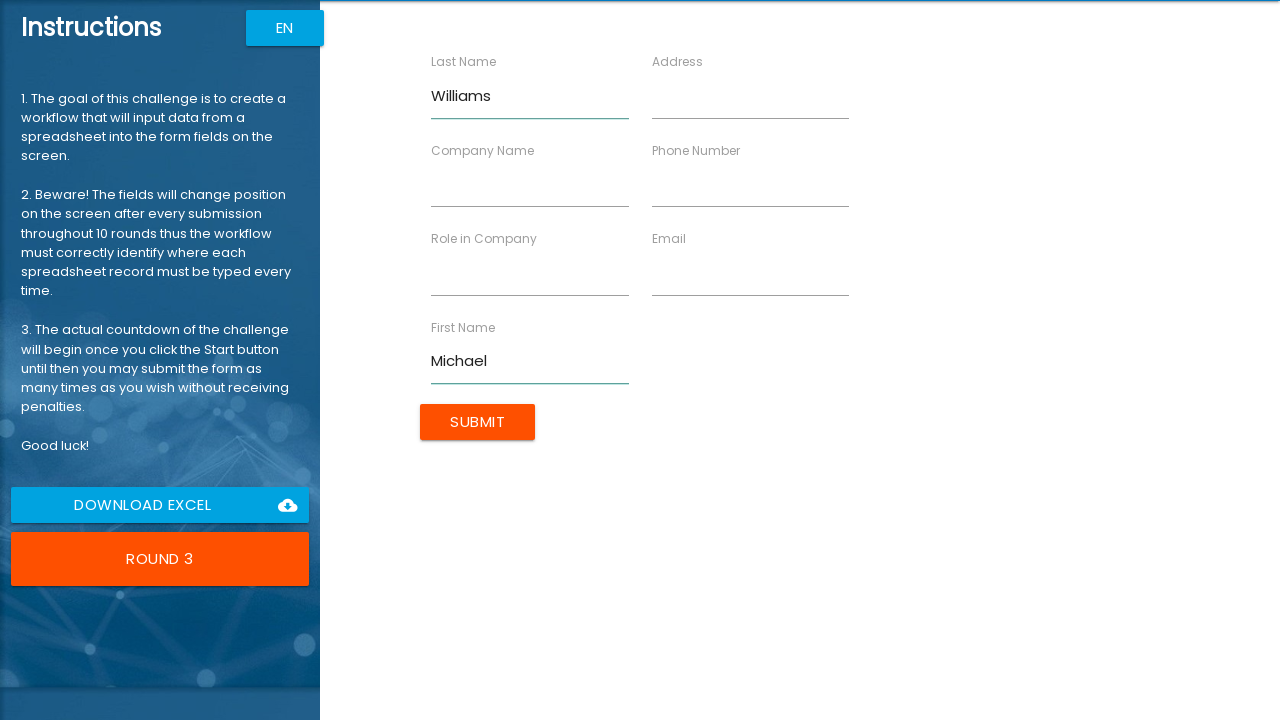

Filled email field with 'm.williams@company.net' on //input[@ng-reflect-name='labelEmail']
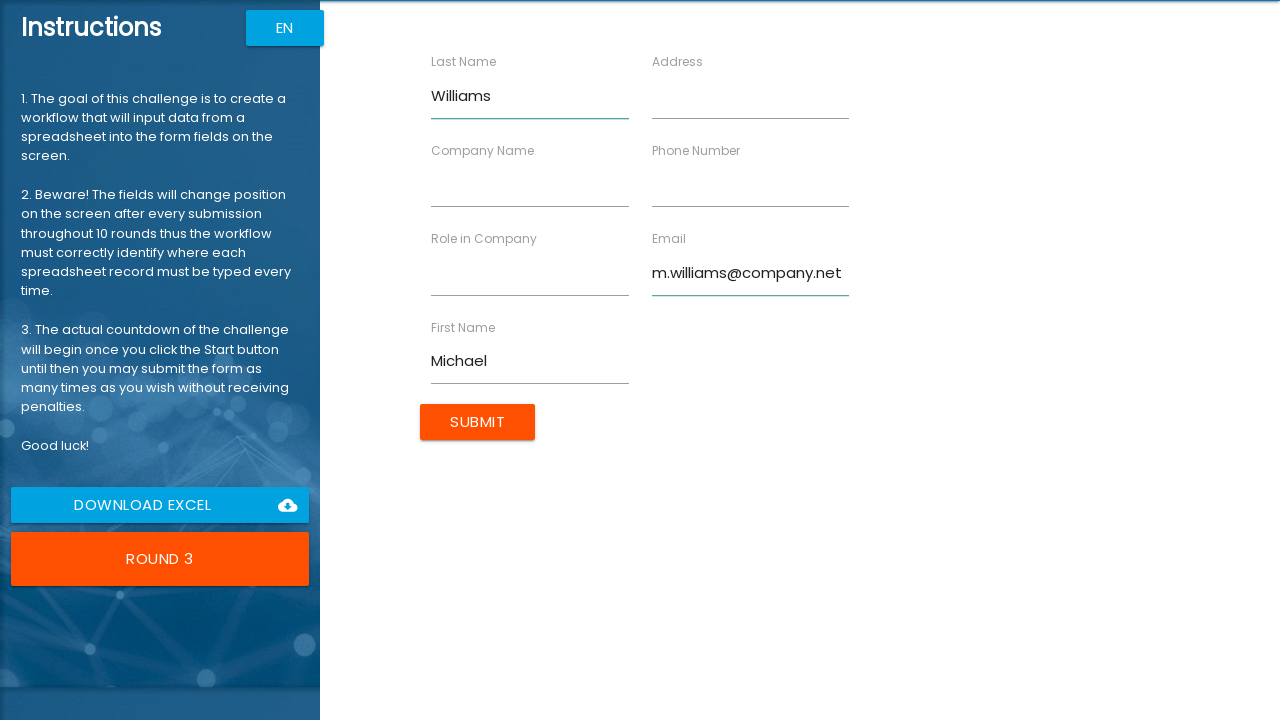

Filled phone field with '5555550199' on //input[@ng-reflect-name='labelPhone']
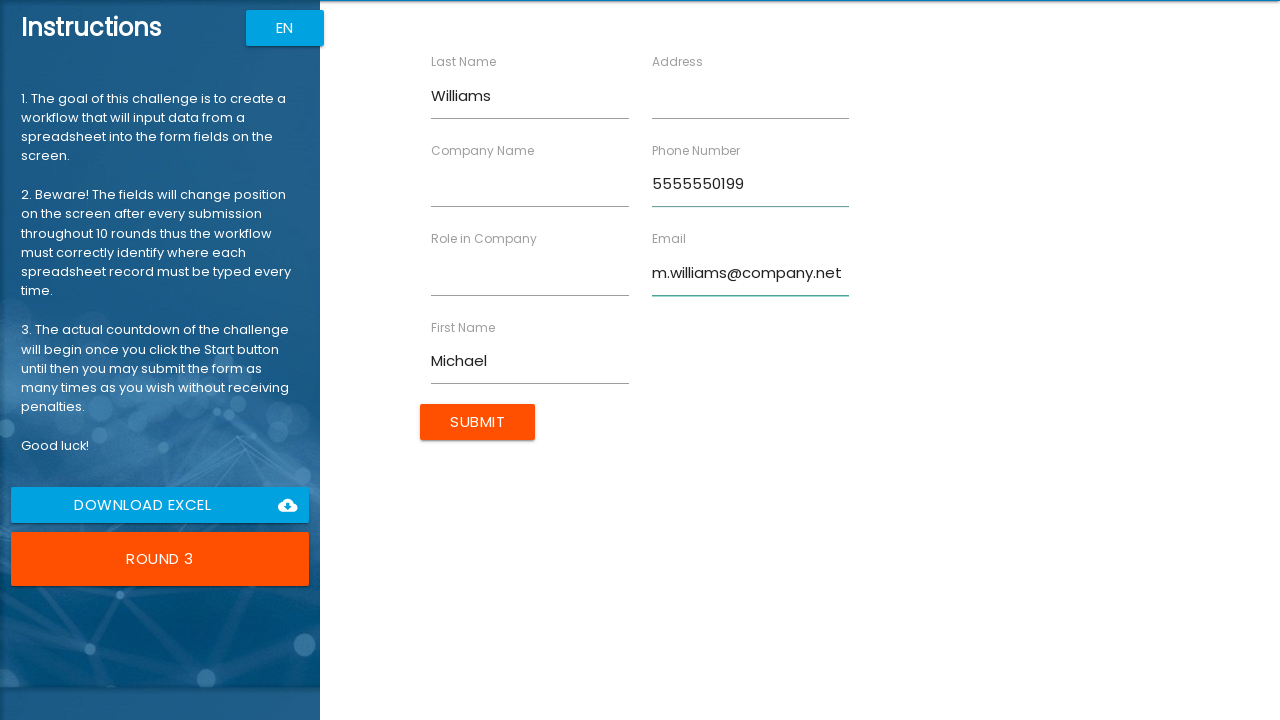

Filled address field with '789 Pine Road, Denver, CO' on //input[@ng-reflect-name='labelAddress']
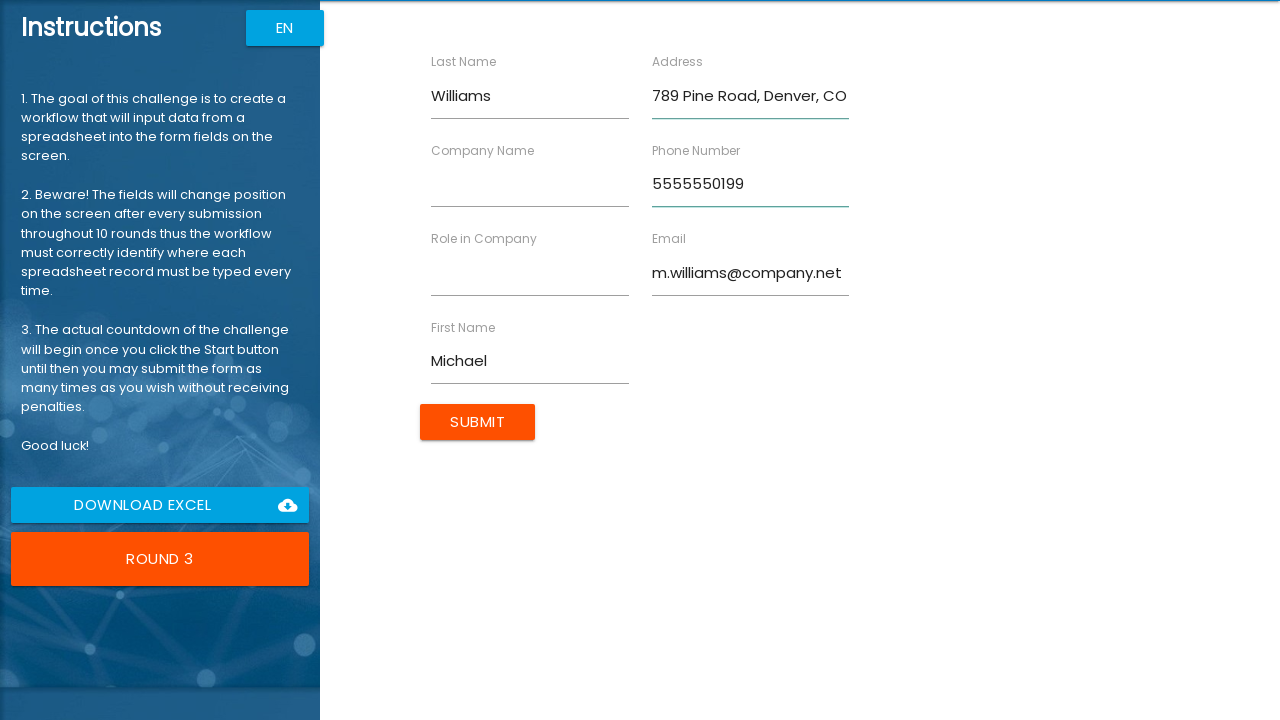

Filled role field with 'Data Analyst' on //input[@ng-reflect-name='labelRole']
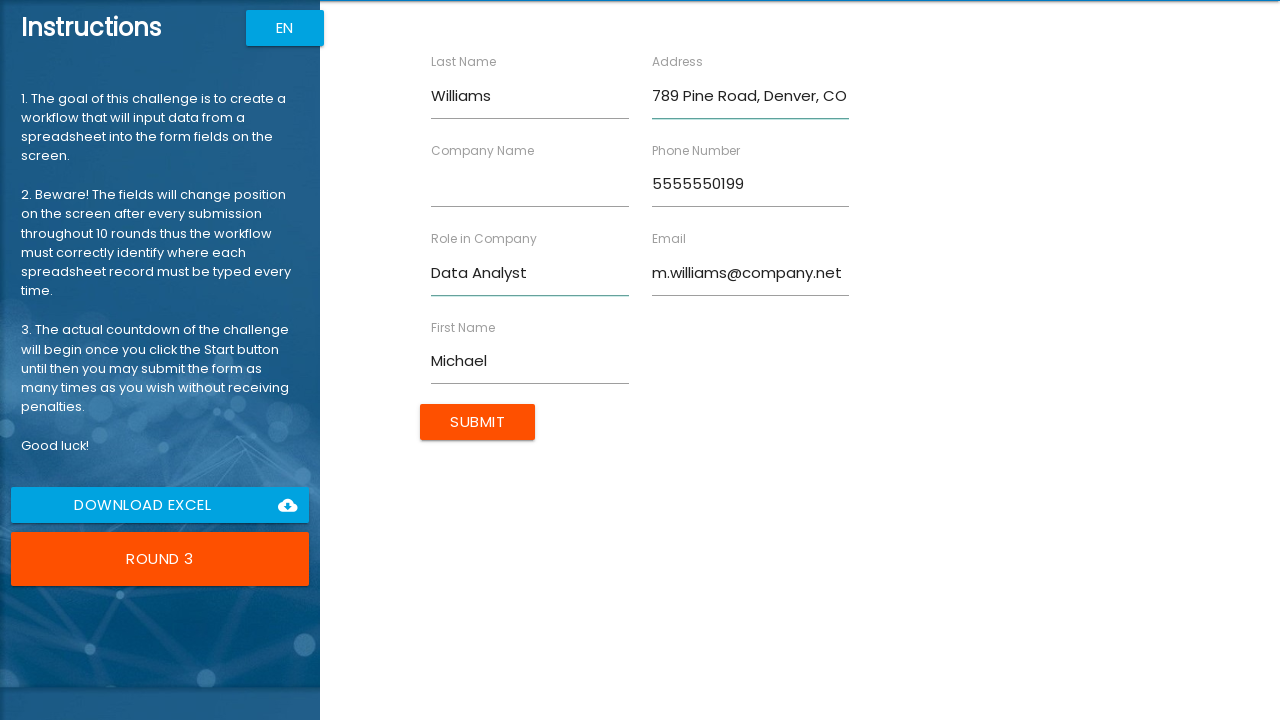

Filled company name field with 'Analytics Corp' on //input[@ng-reflect-name='labelCompanyName']
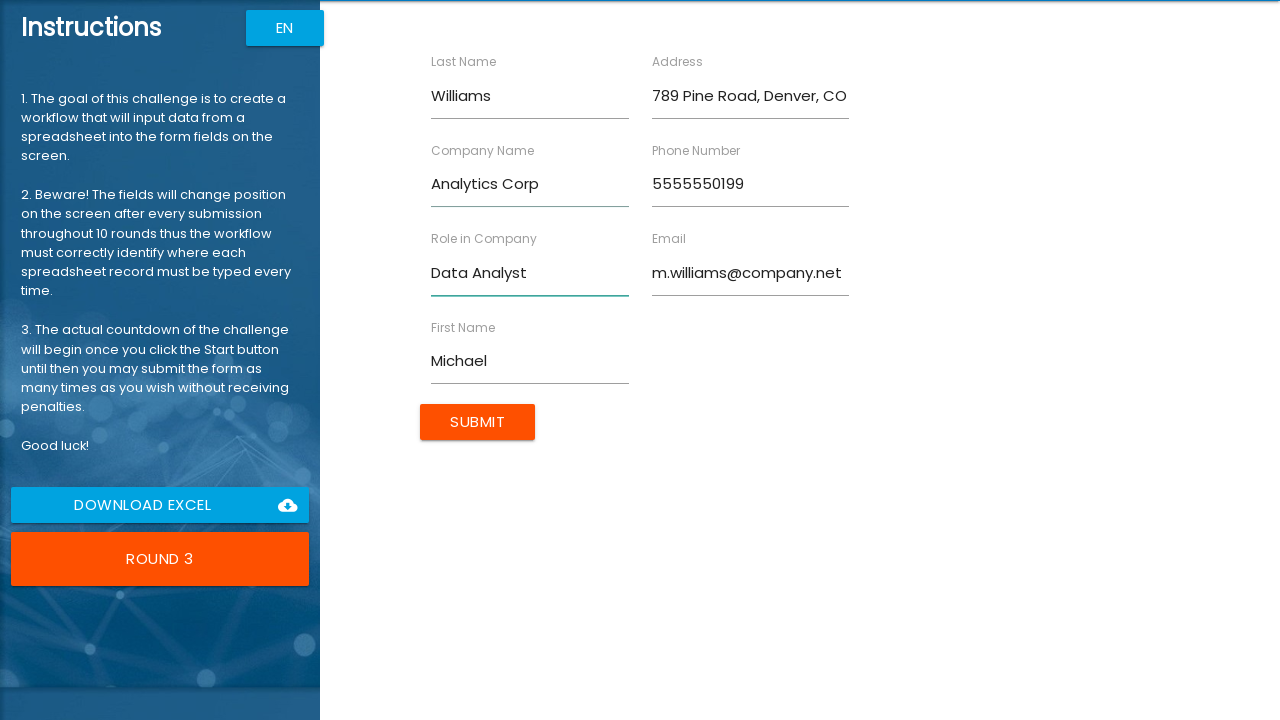

Submitted third form entry for Michael Williams at (478, 422) on xpath=//input[@type='submit']
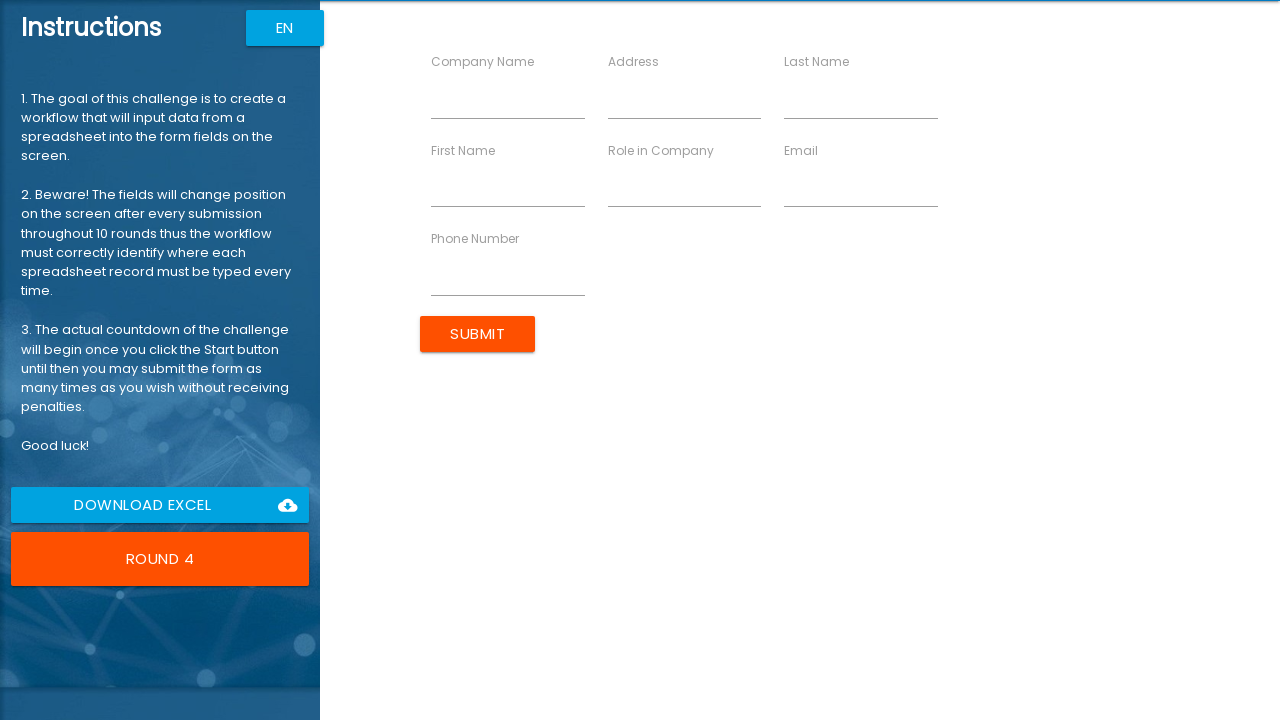

Waited 2 seconds for results to display
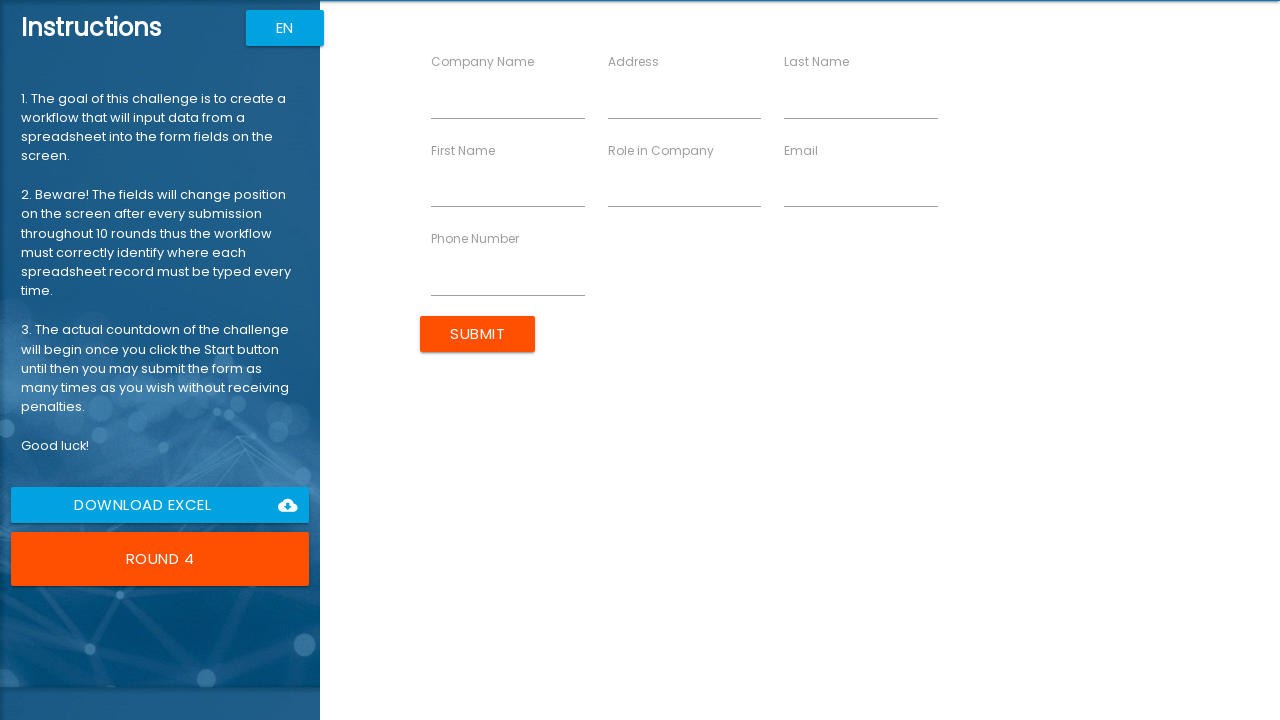

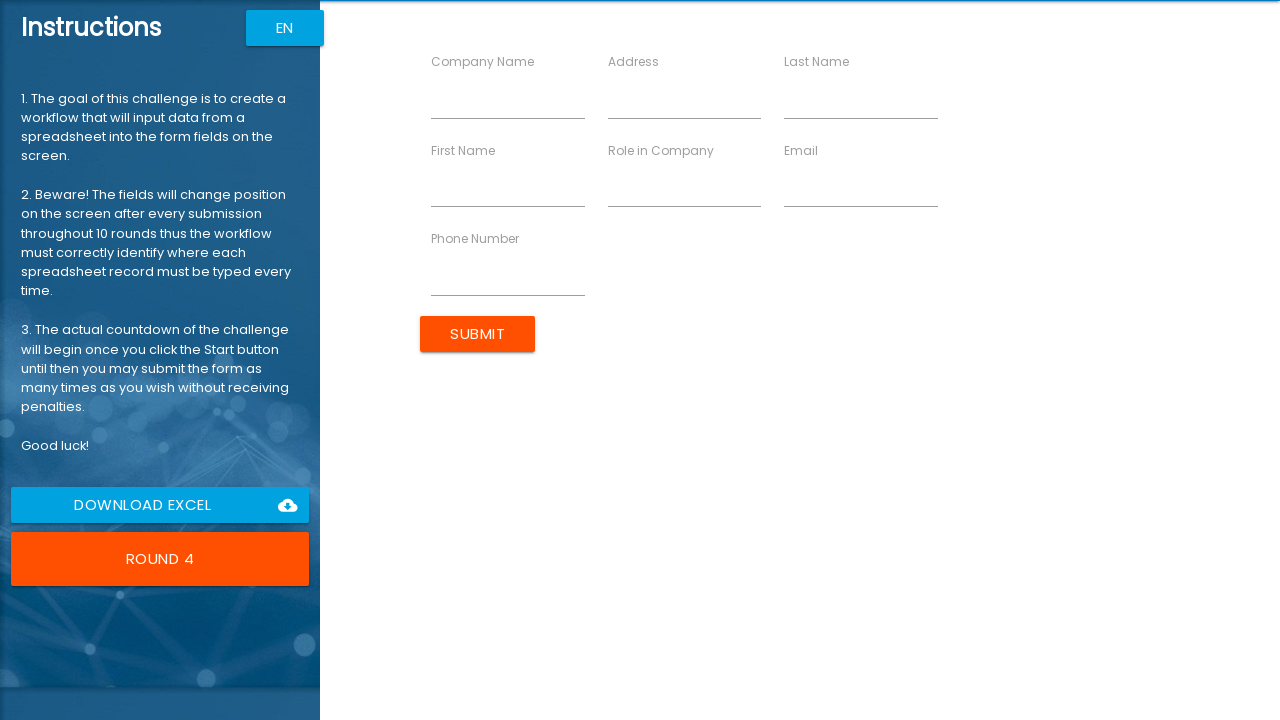